Navigates to a Selenium course content page and clicks on an expand icon (plus button) to reveal interview questions section.

Starting URL: http://greenstech.in/selenium-course-content.html

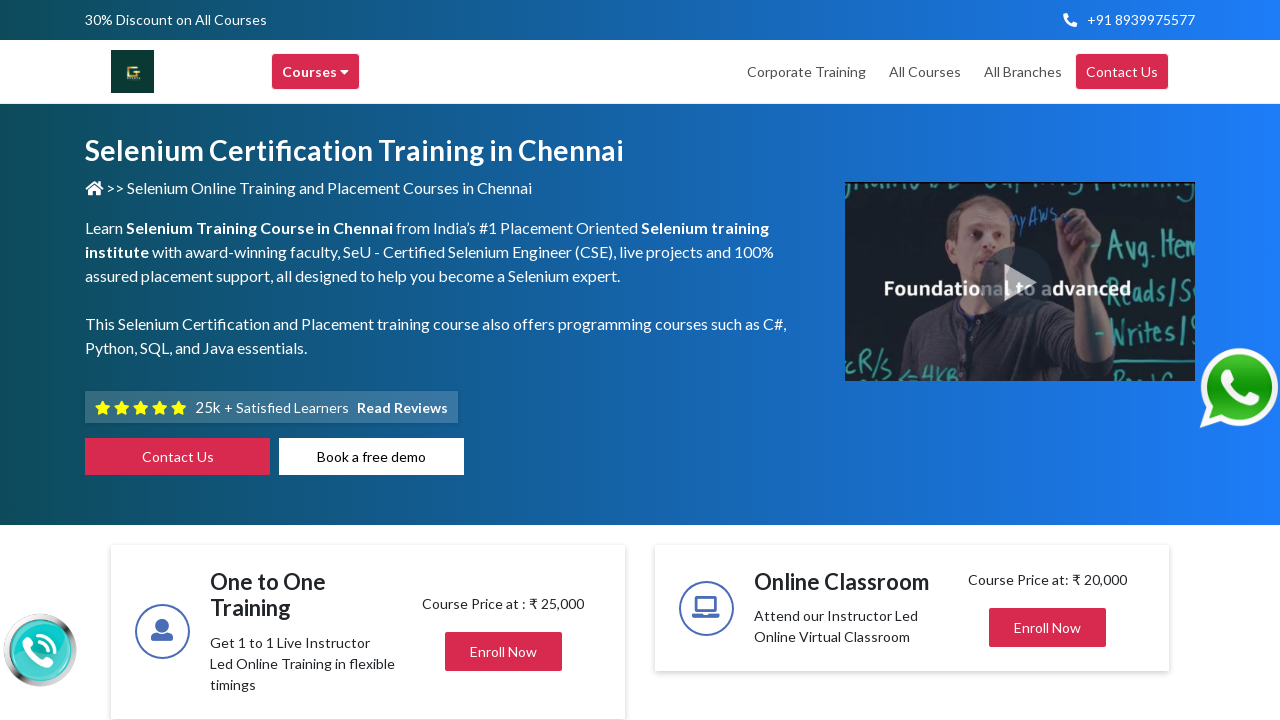

Navigated to Selenium course content page
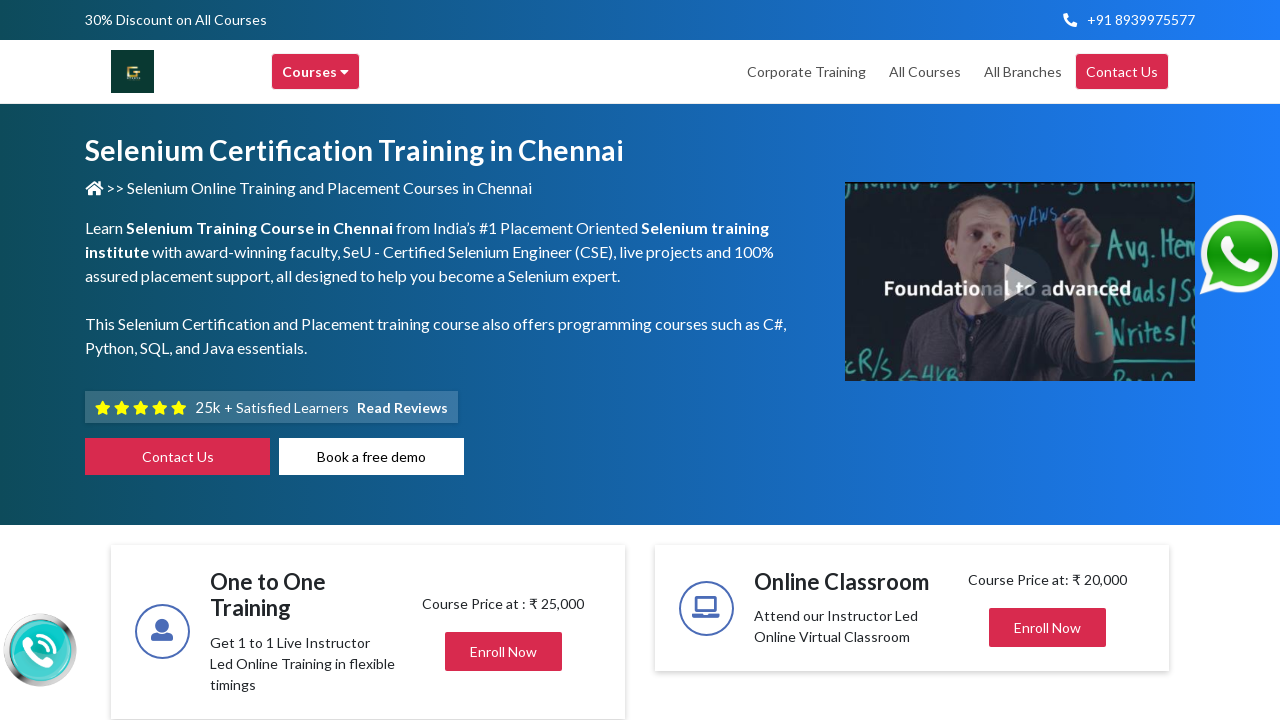

Clicked expand icon (plus button) to reveal interview questions section at (1142, 360) on i.fa-plus
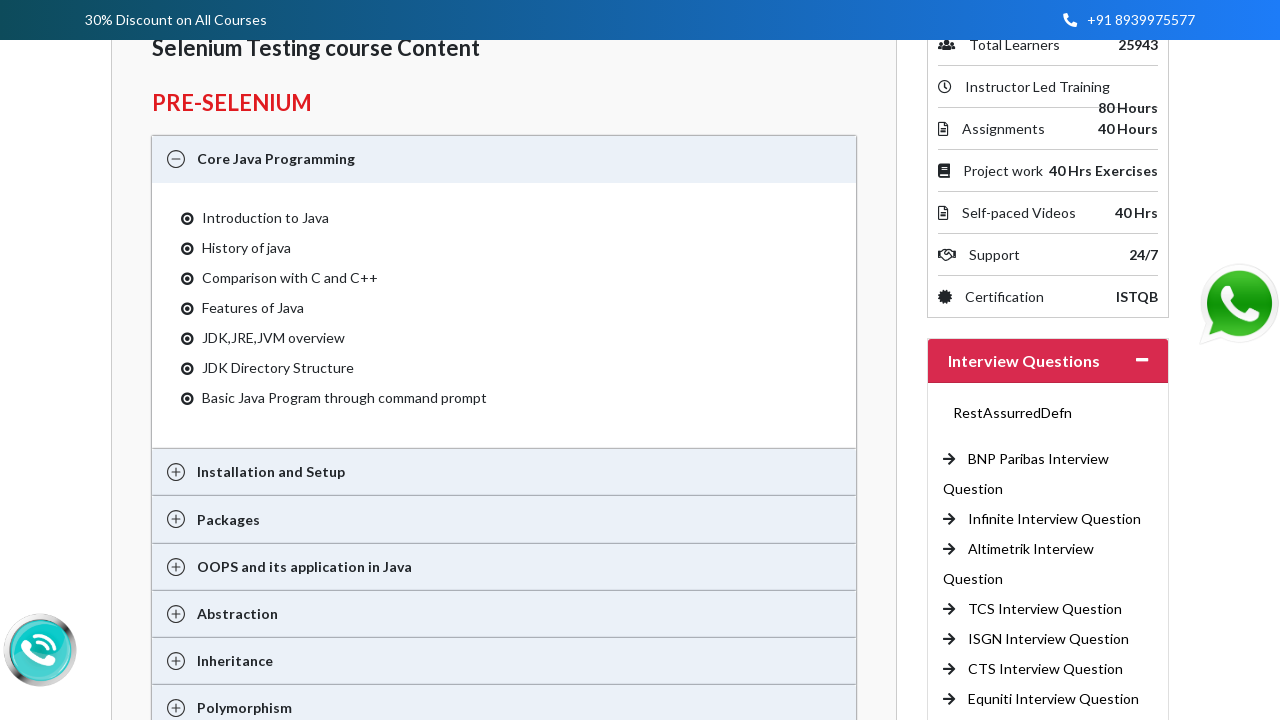

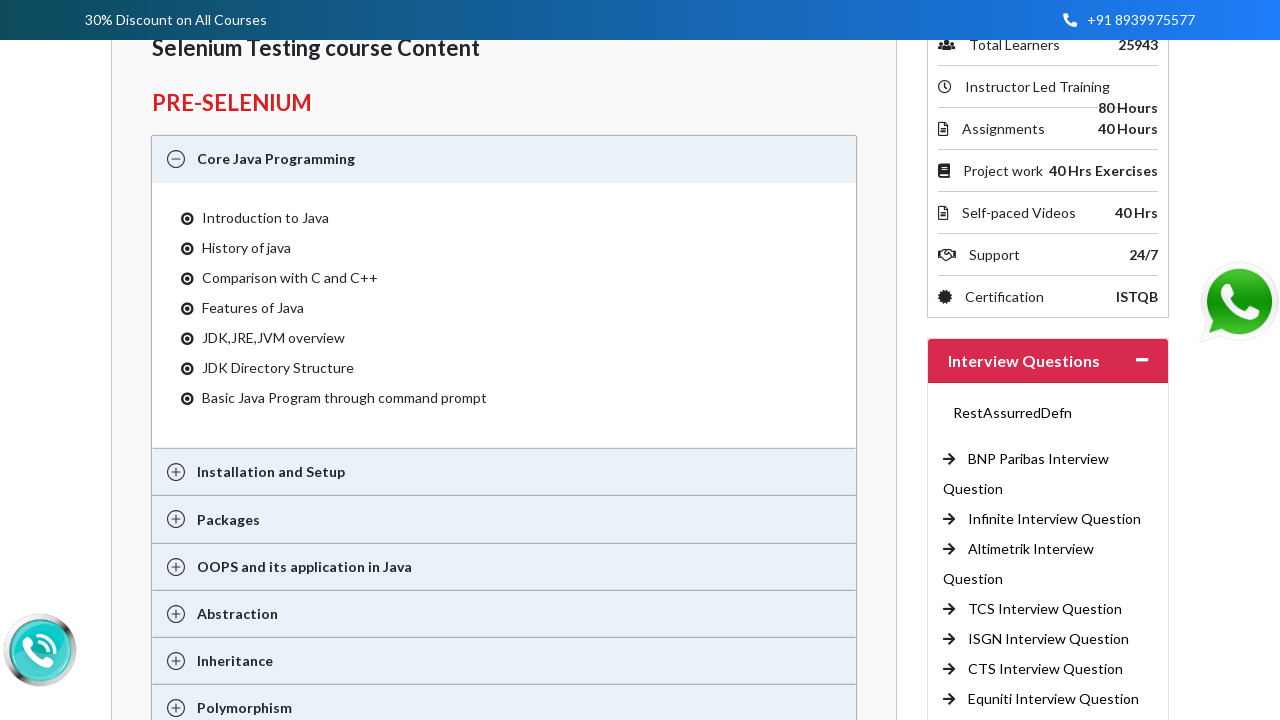